Tests JavaScript executor functionality on W3Schools by switching to an iframe, clicking a "Try It" button via JavaScript execution, and highlighting a submit button element with a red border.

Starting URL: https://www.w3schools.com/jsref/tryit.asp?filename=tryjsref_submit_get

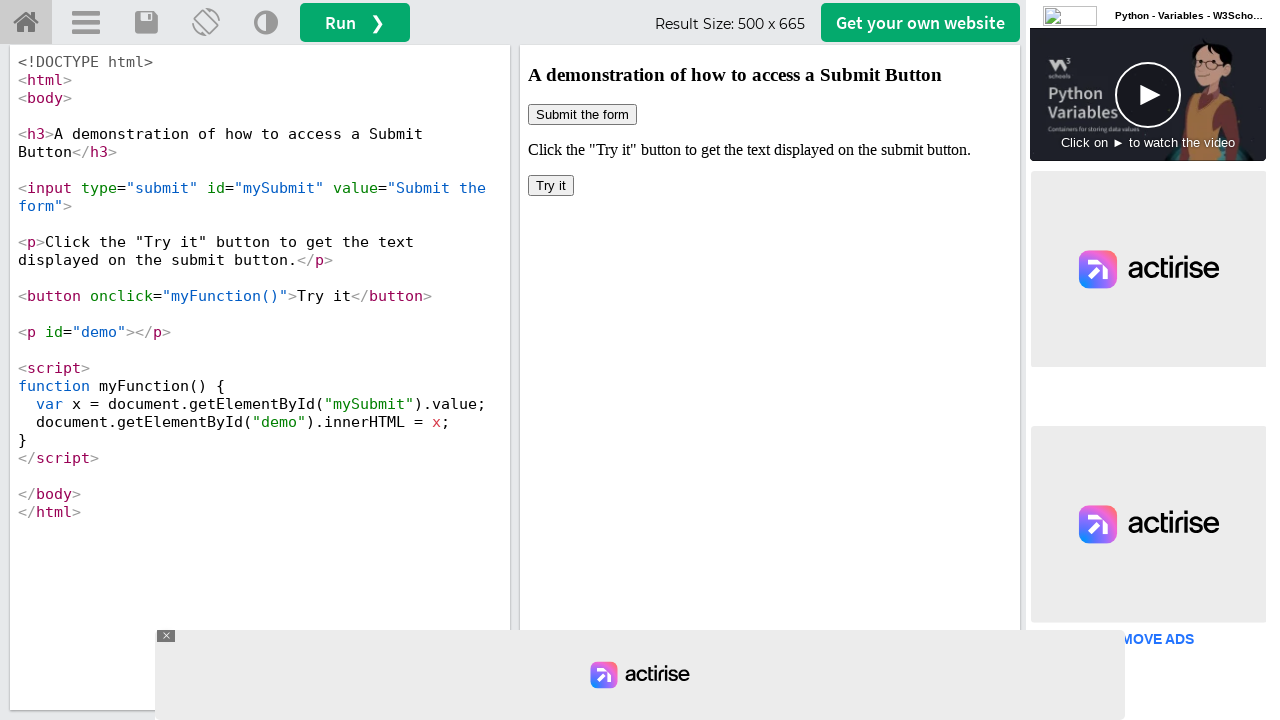

Located iframe with selector #iframeResult
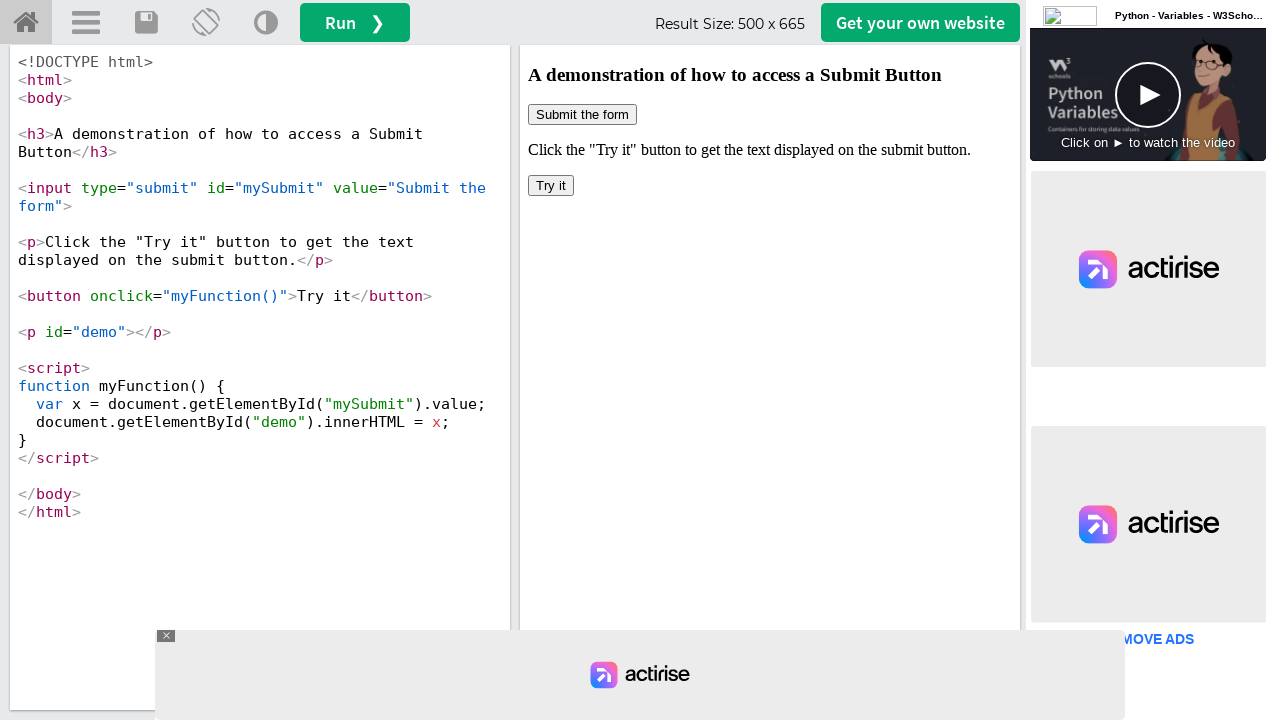

Retrieved frame by name 'iframeResult'
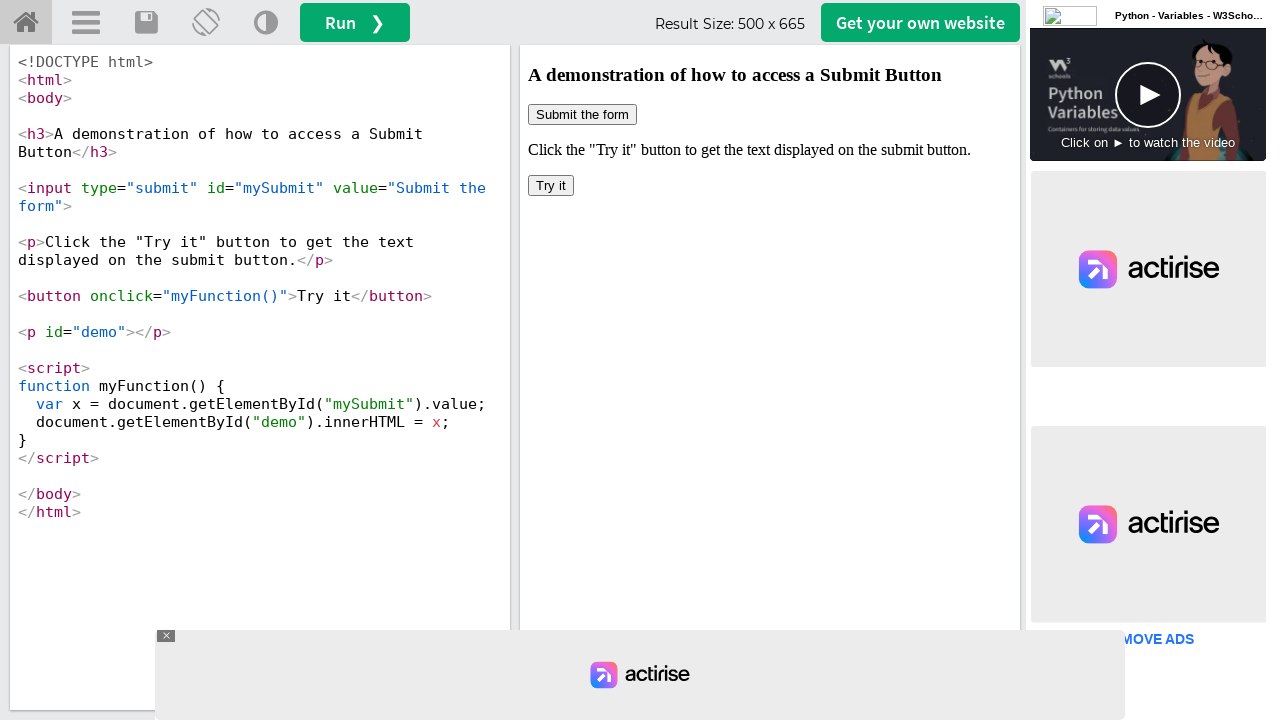

Executed JavaScript function myFunction() in iframe context
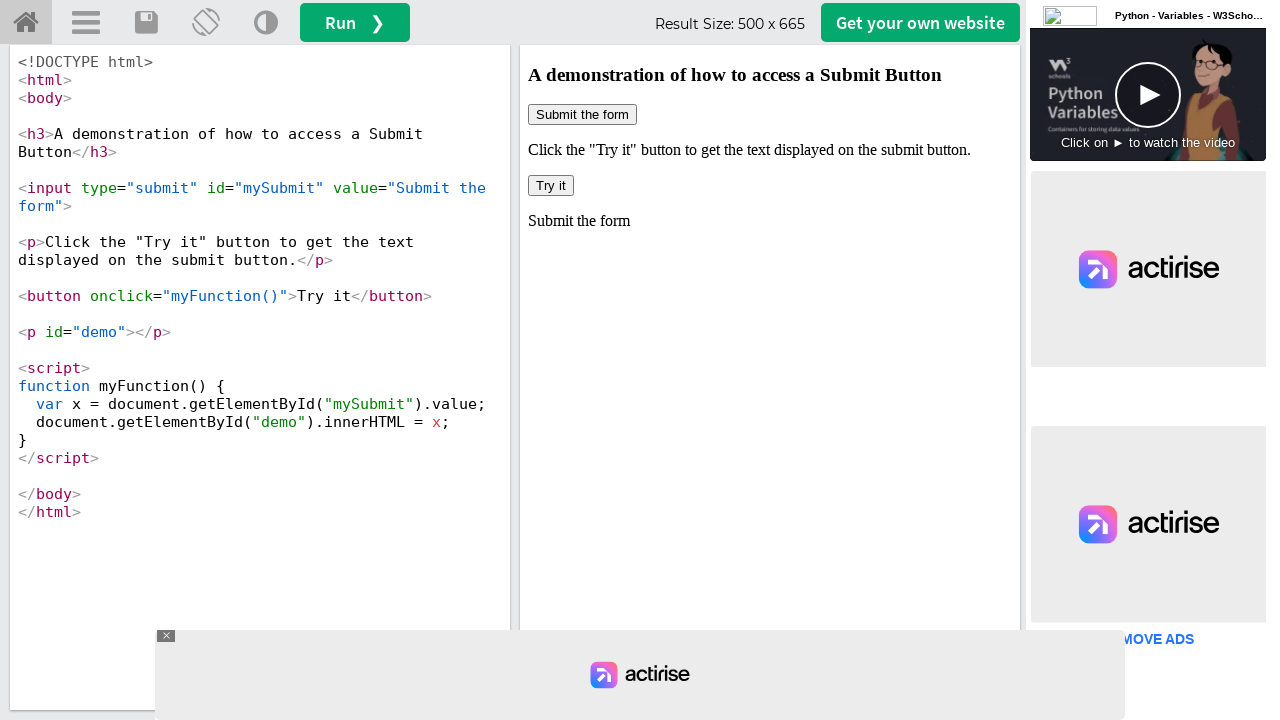

Located submit button with selector #mySubmit in iframe
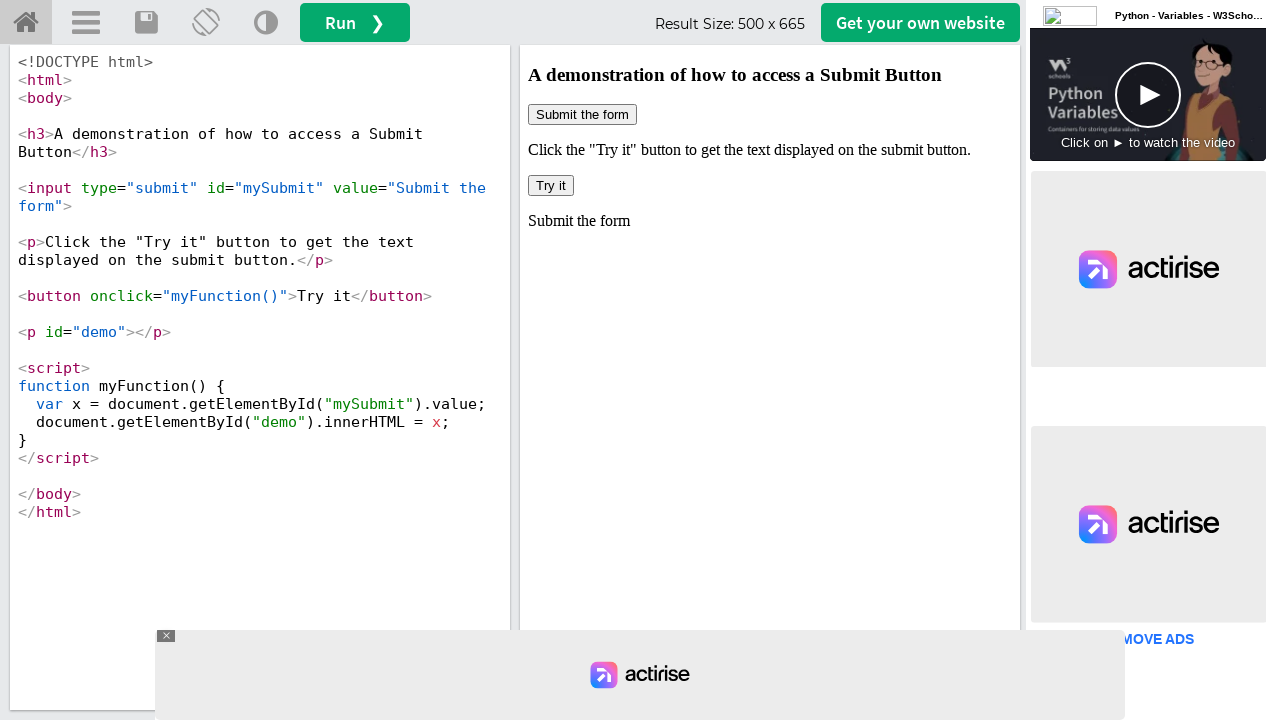

Applied red border styling to submit button element
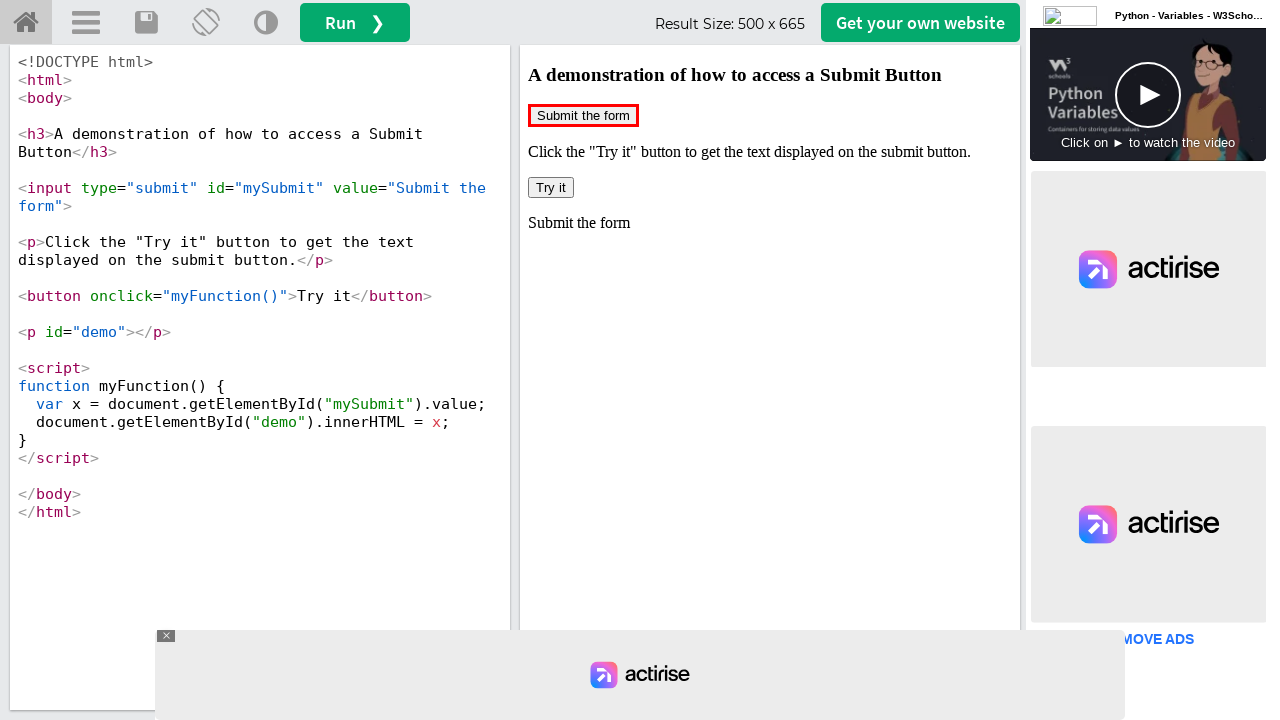

Waited 1000ms to observe the red border highlight effect
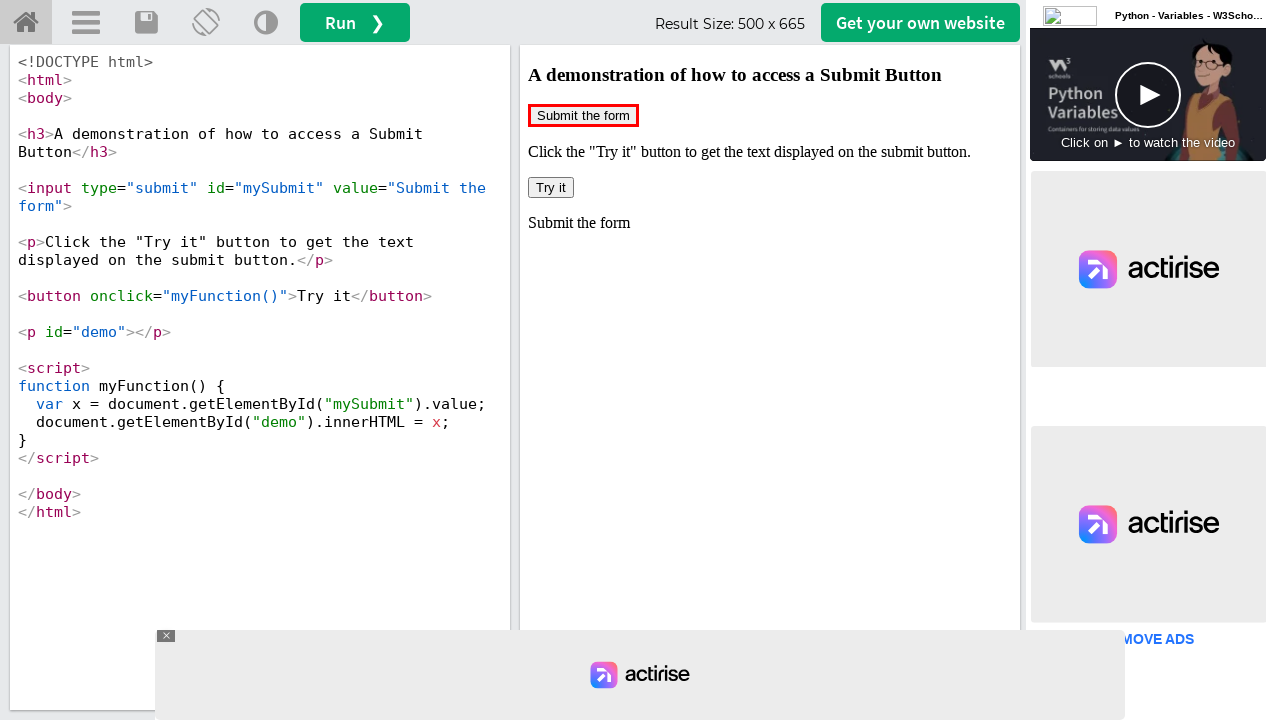

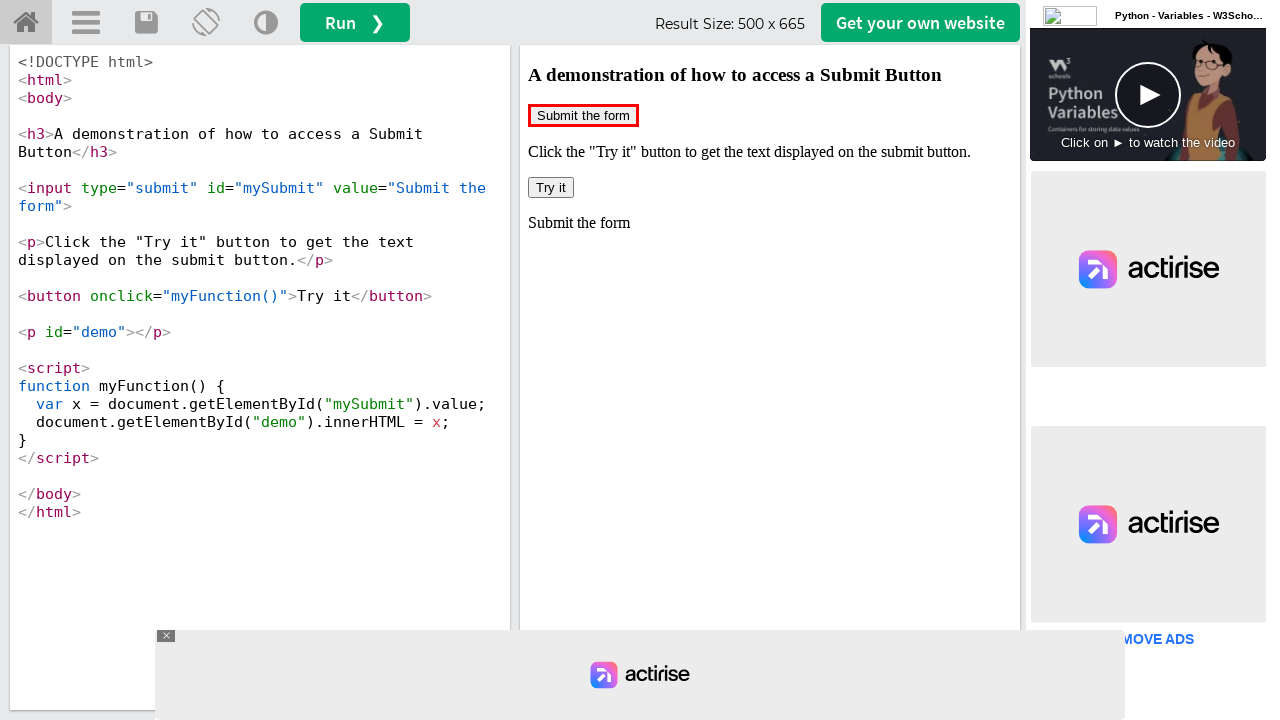